Tests JavaScript execution in browser by clicking a link to navigate to a basic test page, then filling in a first name field using JavaScript-based attribute manipulation.

Starting URL: https://testeroprogramowania.github.io/selenium/

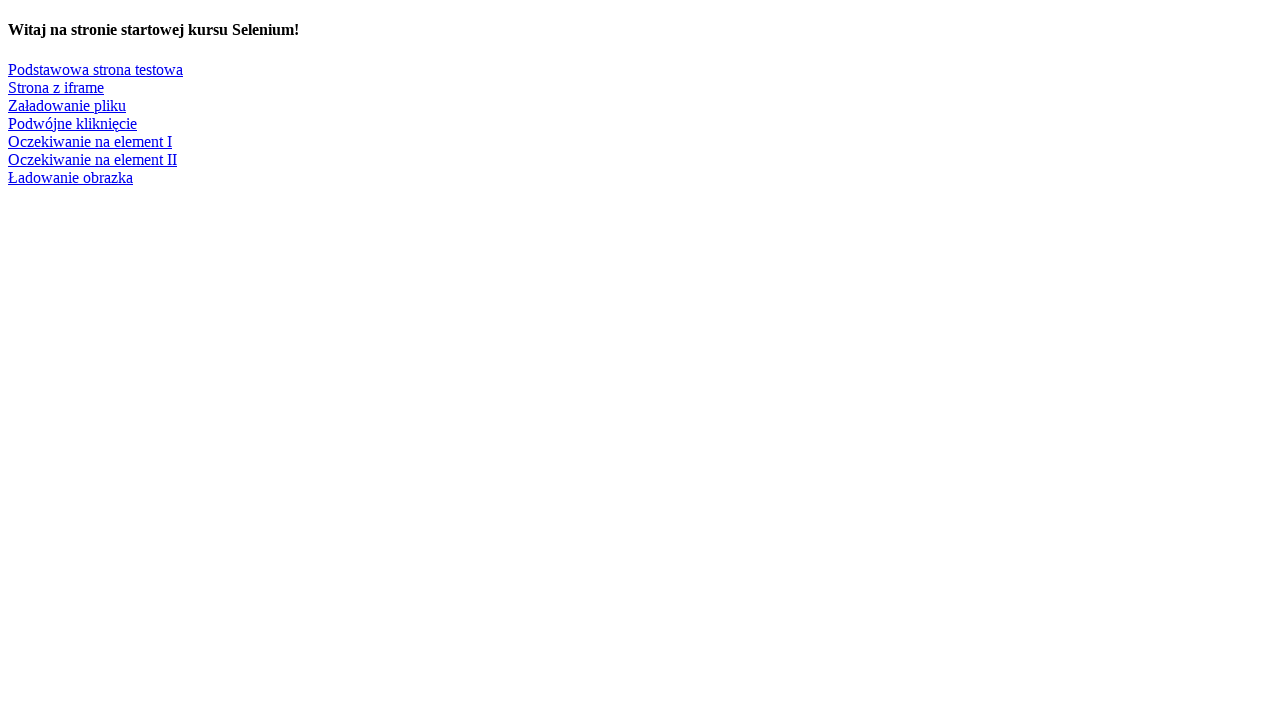

Clicked on 'Podstawowa strona testowa' link to navigate to basic test page at (96, 69) on text=Podstawowa strona testowa
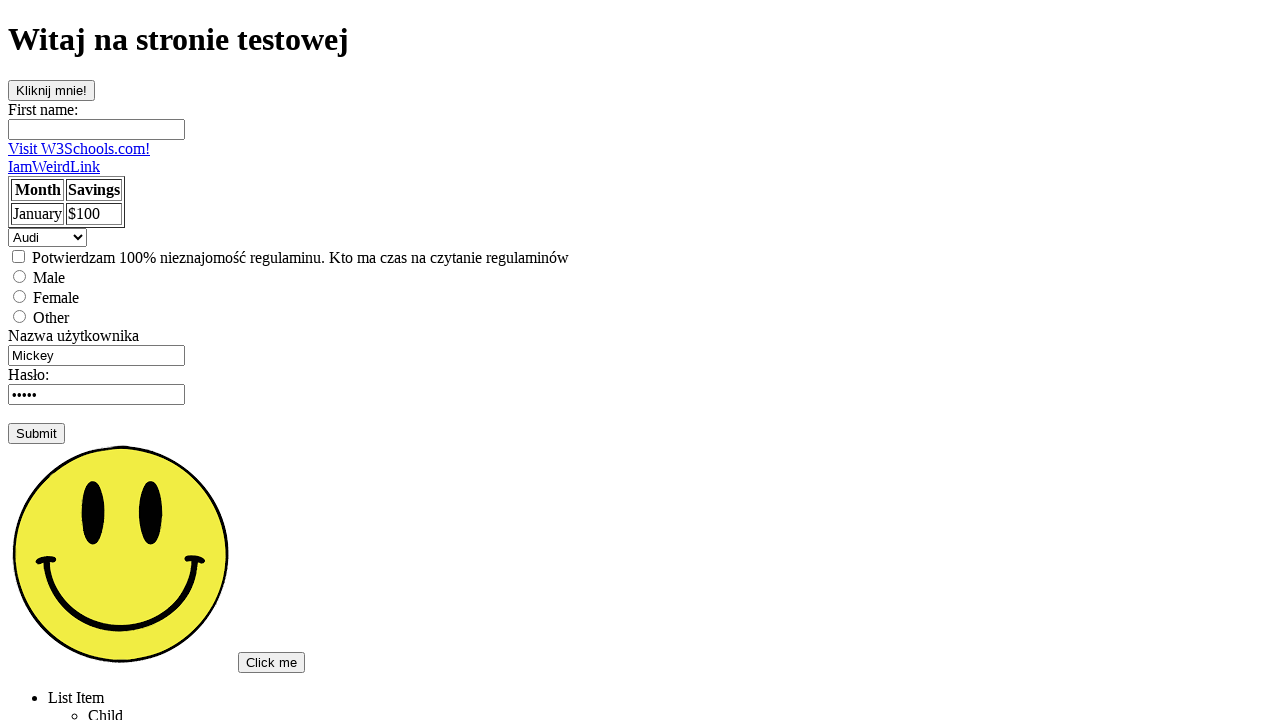

First name input field loaded on basic test page
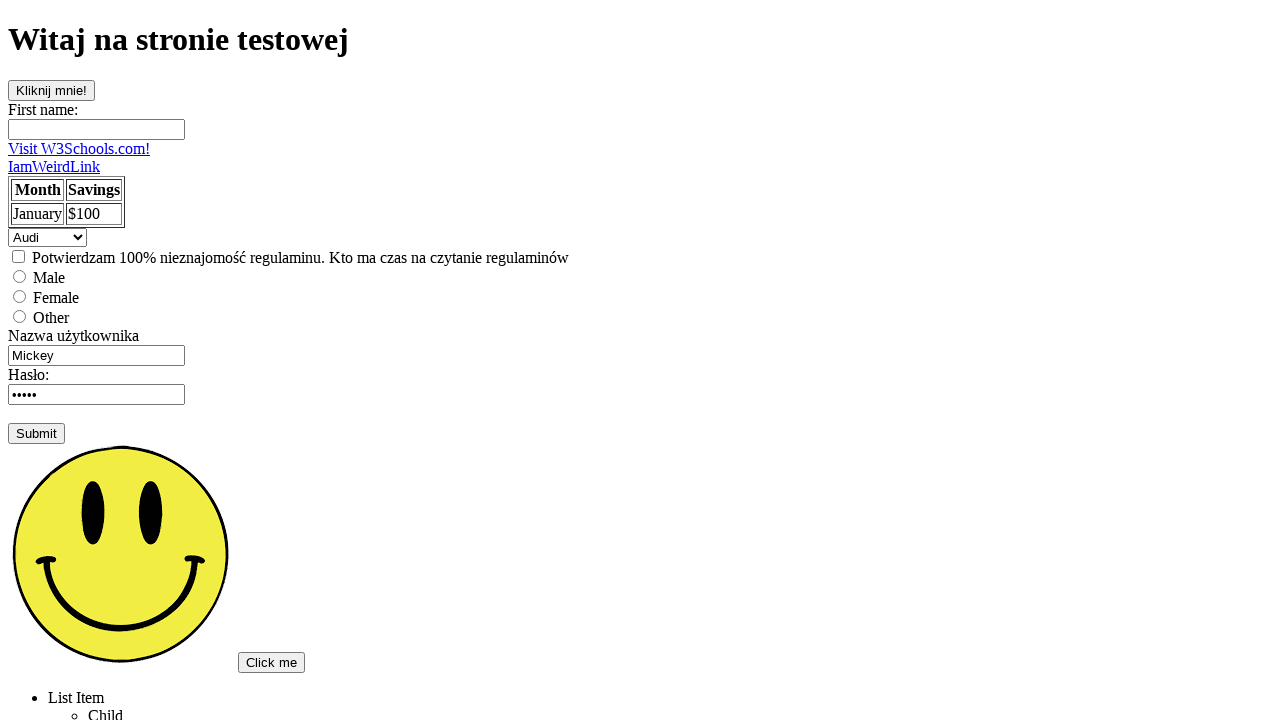

Filled first name field with 'Bartek' using JavaScript-based attribute manipulation on input[name='fname']
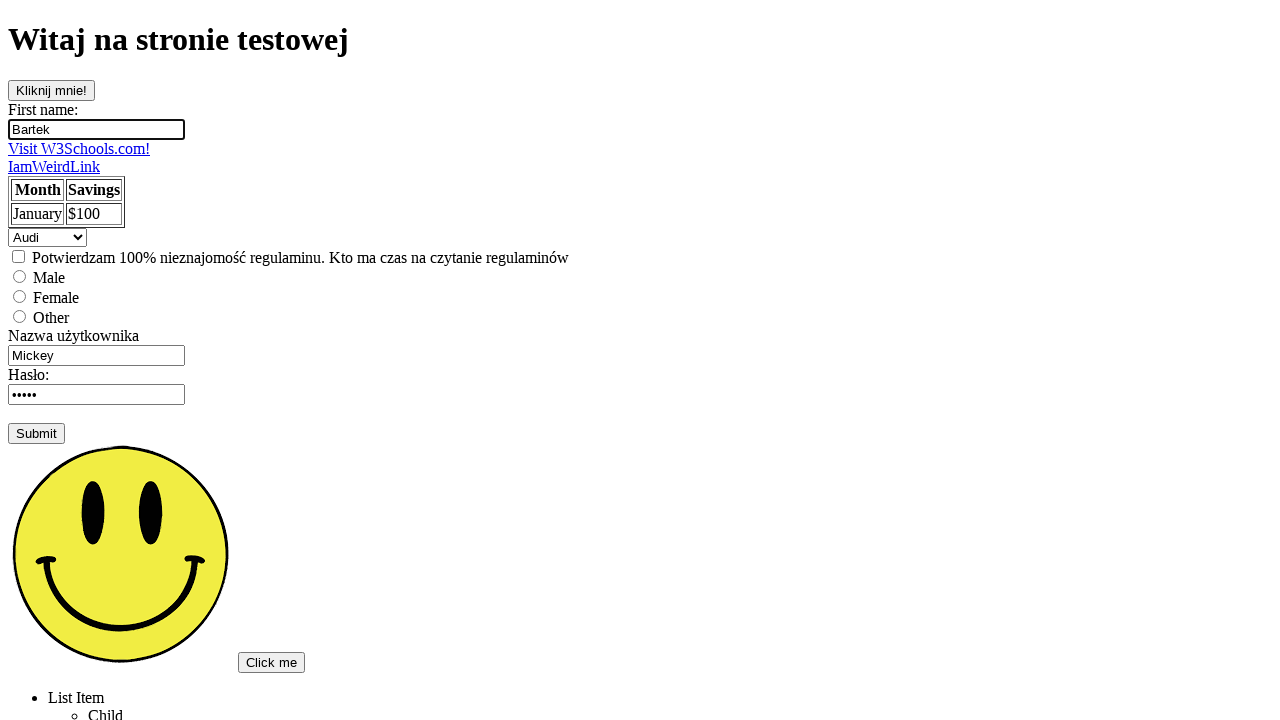

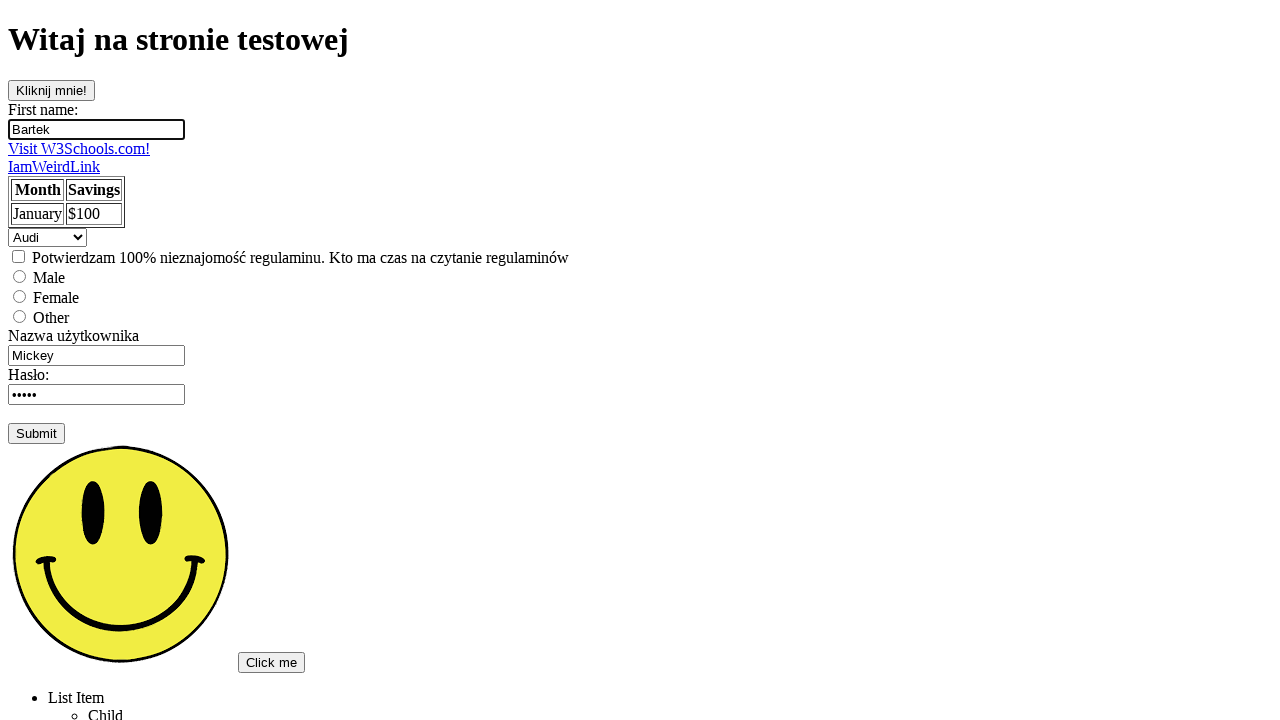